Tests that new todo items are appended to the bottom of the list and count is displayed correctly

Starting URL: https://demo.playwright.dev/todomvc

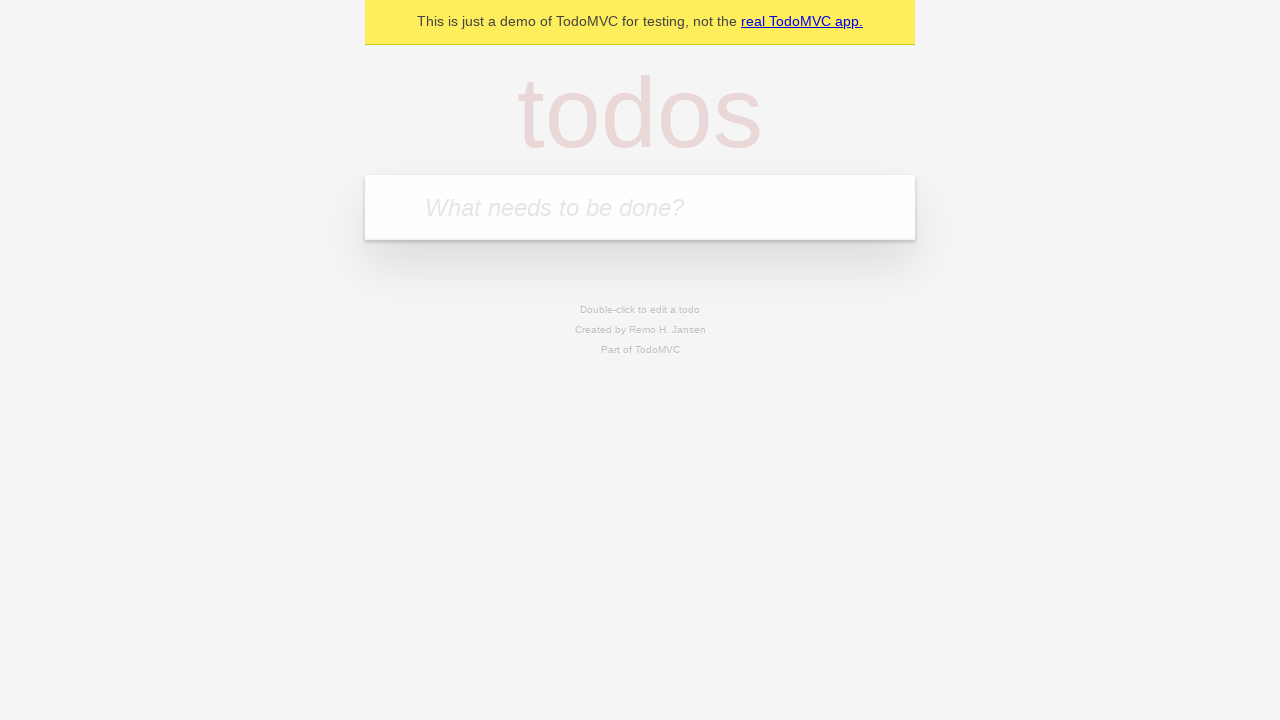

Filled todo input with 'buy some cheese' on internal:attr=[placeholder="What needs to be done?"i]
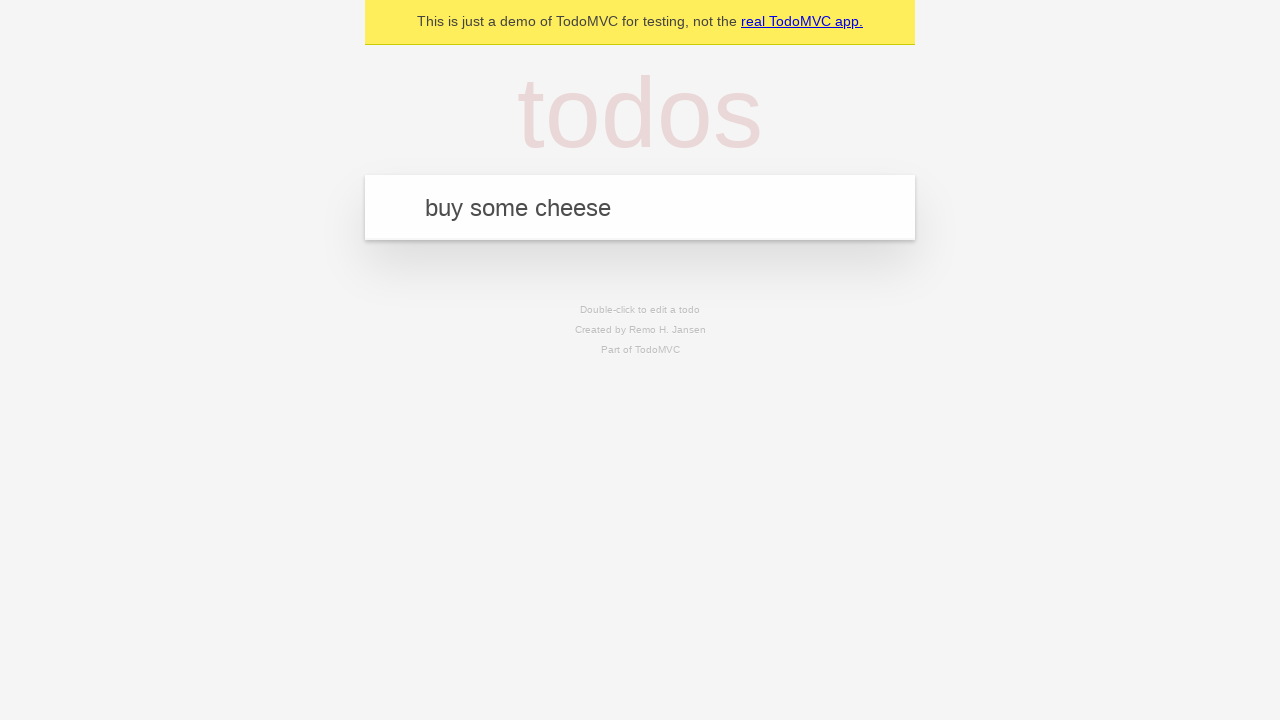

Pressed Enter to add first todo item on internal:attr=[placeholder="What needs to be done?"i]
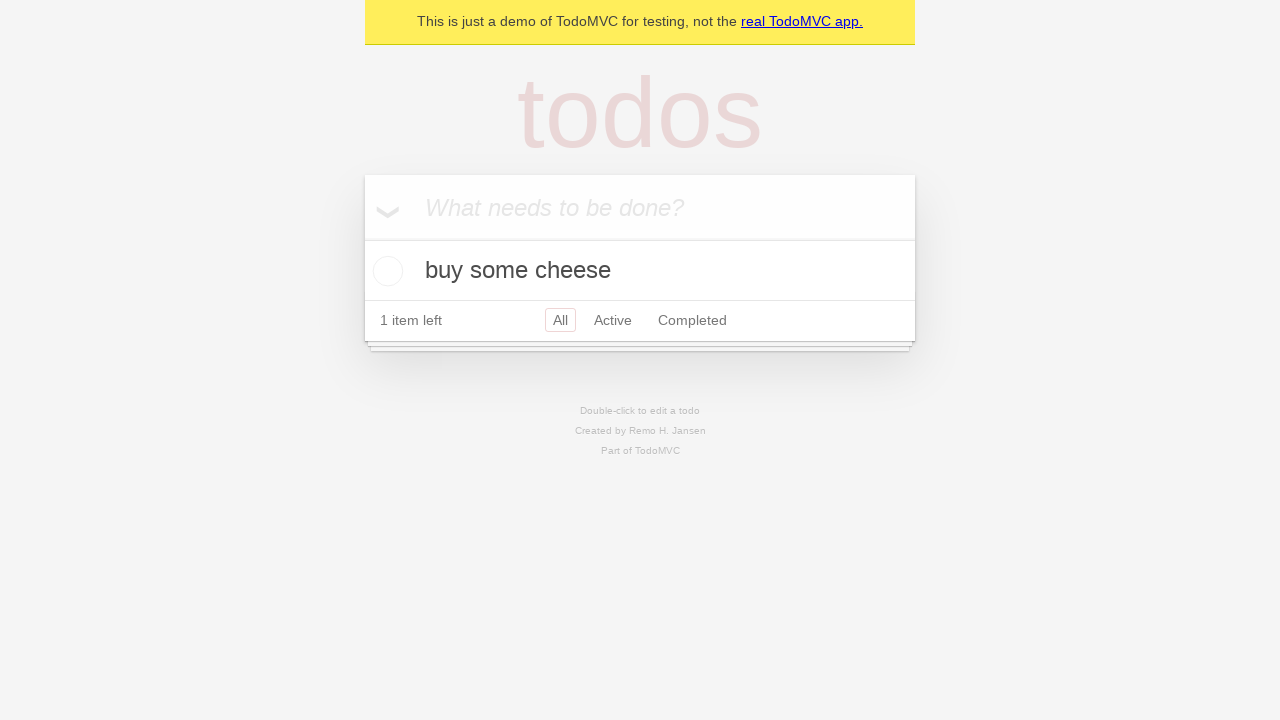

Filled todo input with 'feed the cat' on internal:attr=[placeholder="What needs to be done?"i]
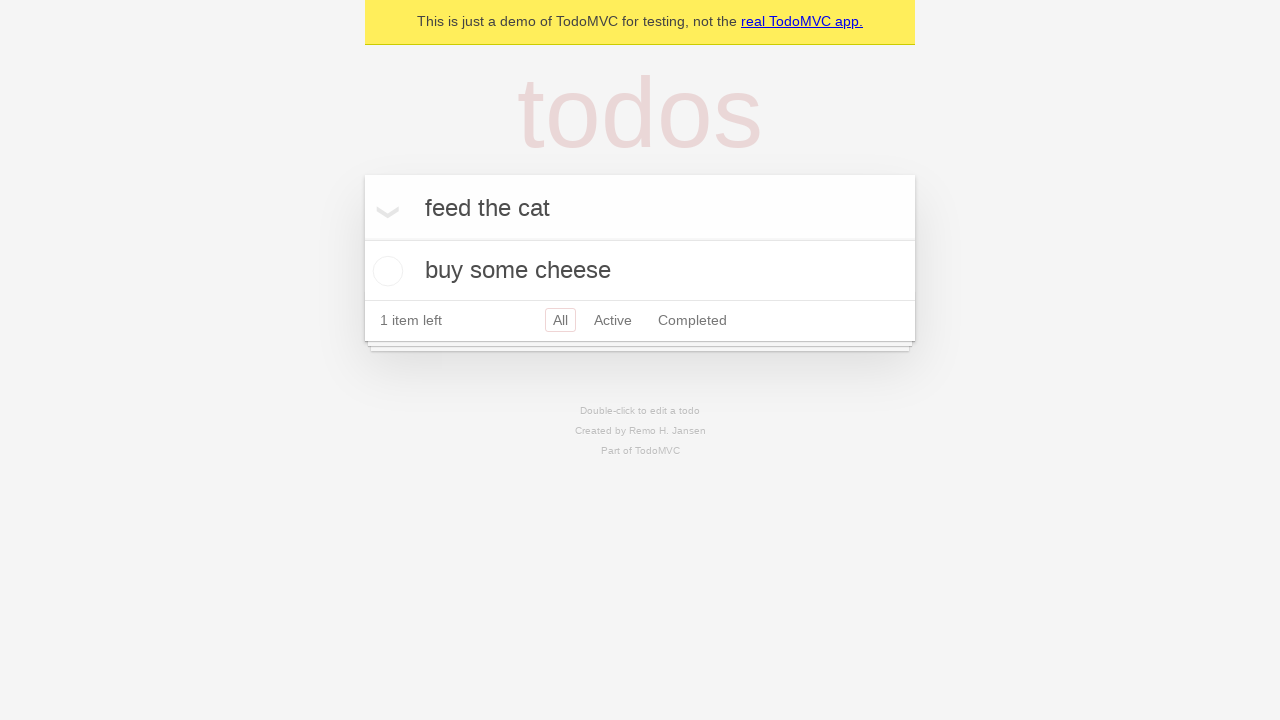

Pressed Enter to add second todo item on internal:attr=[placeholder="What needs to be done?"i]
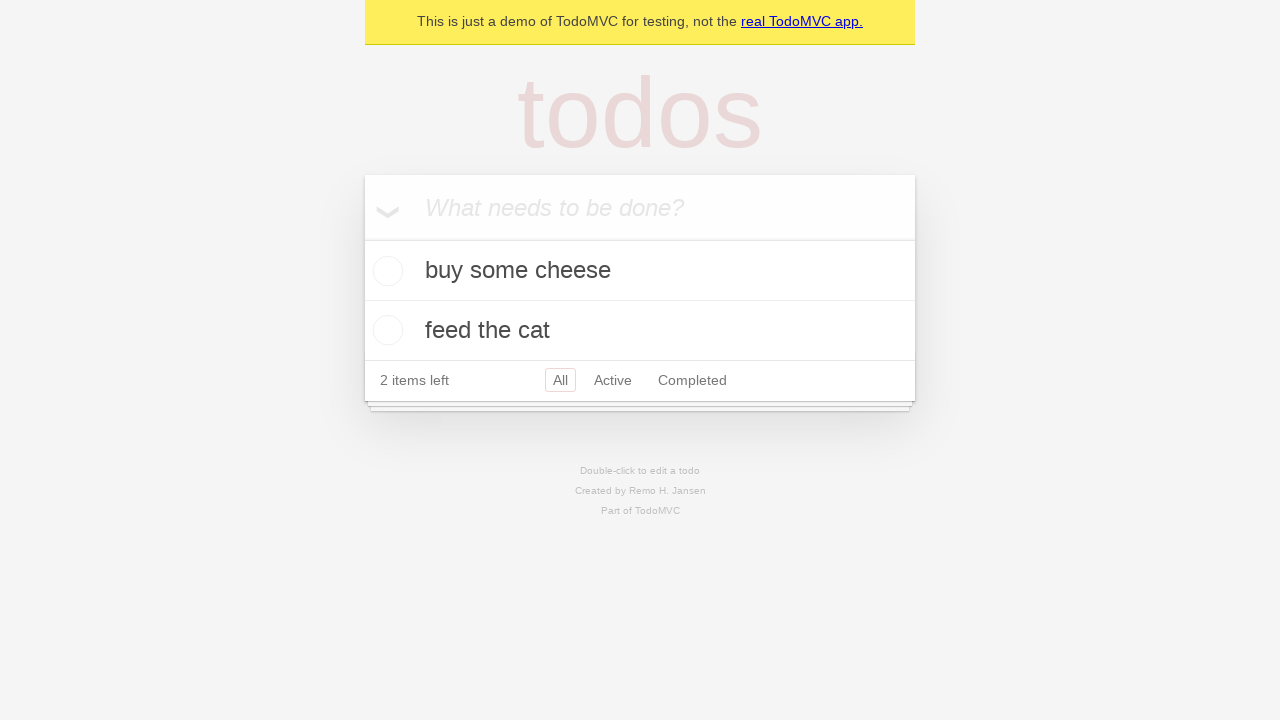

Filled todo input with 'book a doctors appointment' on internal:attr=[placeholder="What needs to be done?"i]
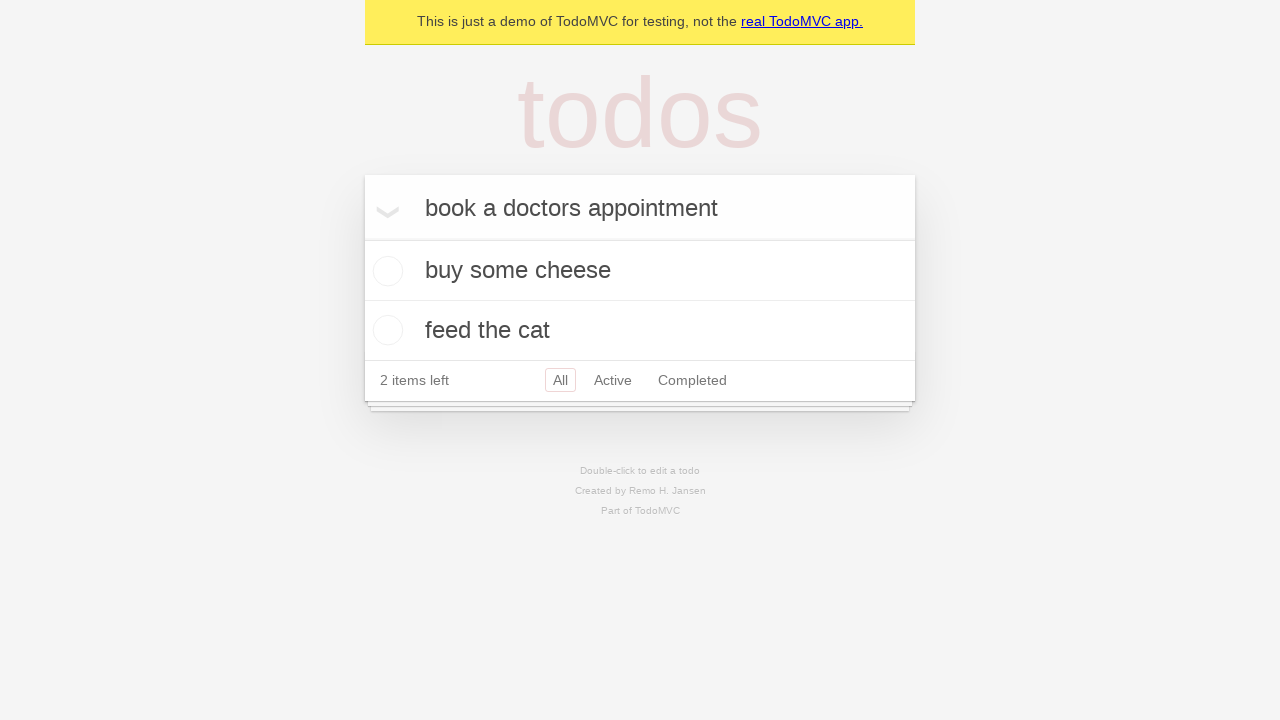

Pressed Enter to add third todo item on internal:attr=[placeholder="What needs to be done?"i]
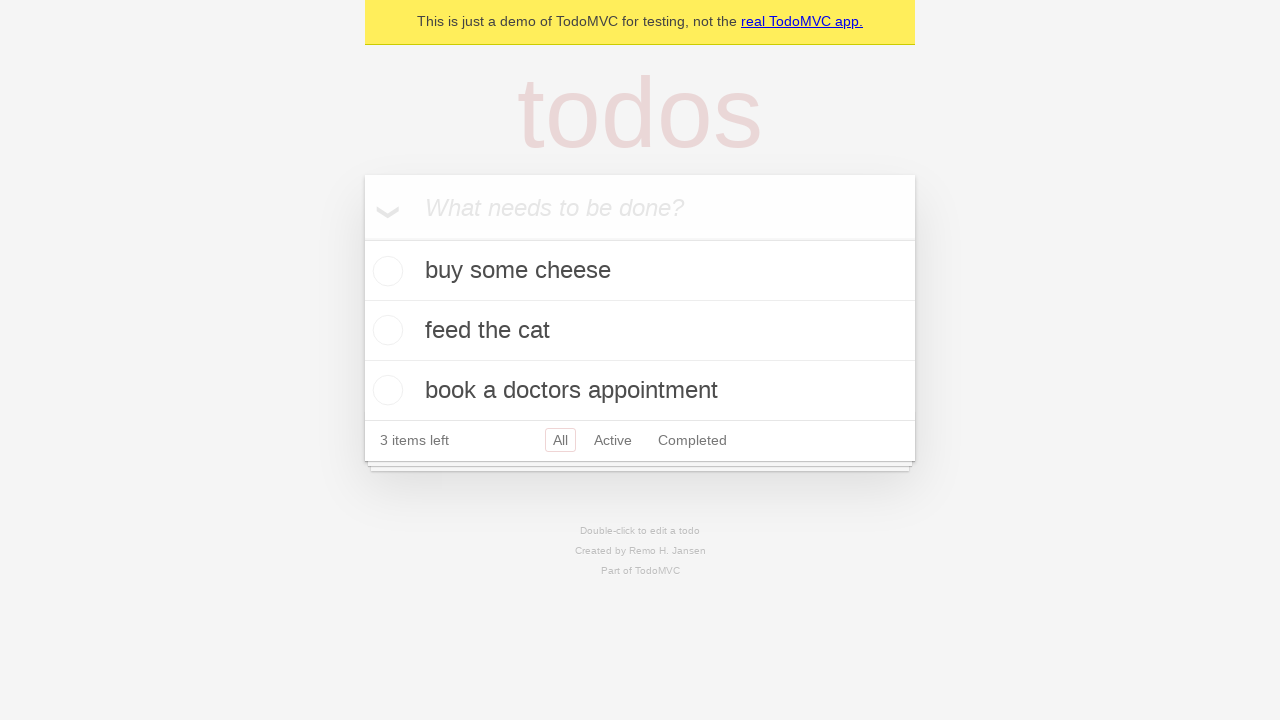

Waited for todo-count element to appear
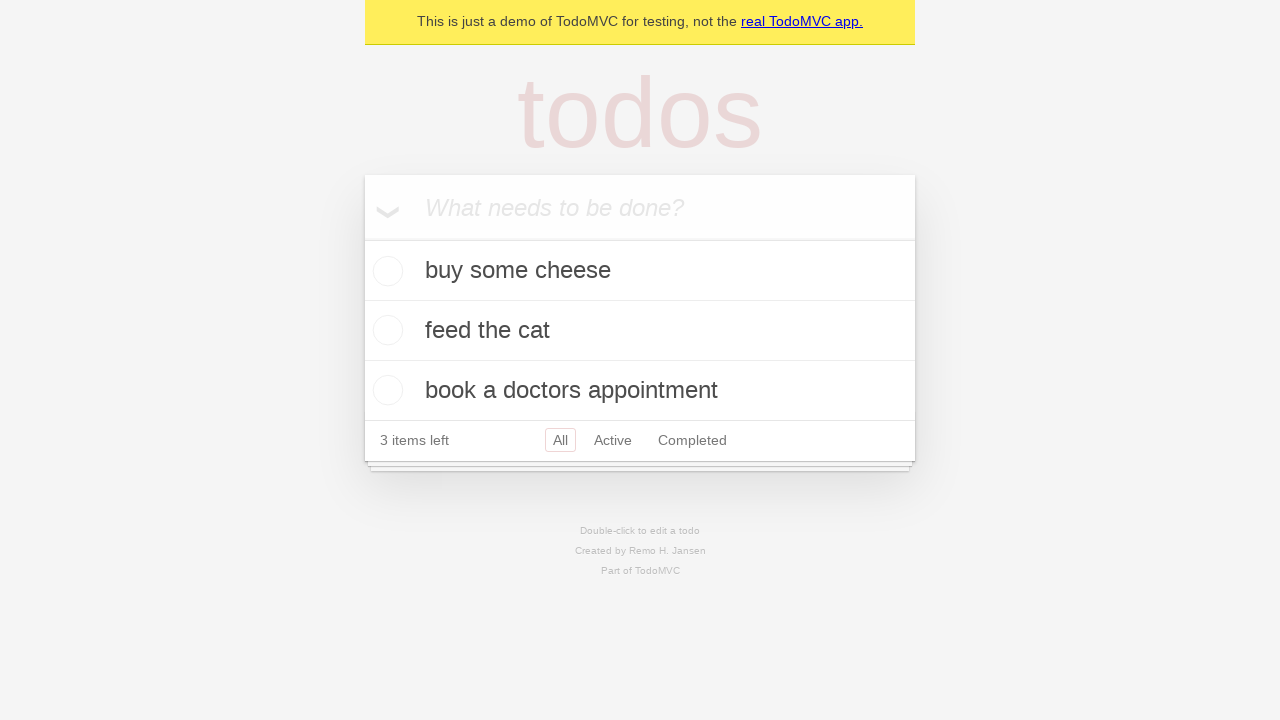

Waited for todo count to display '3 items left'
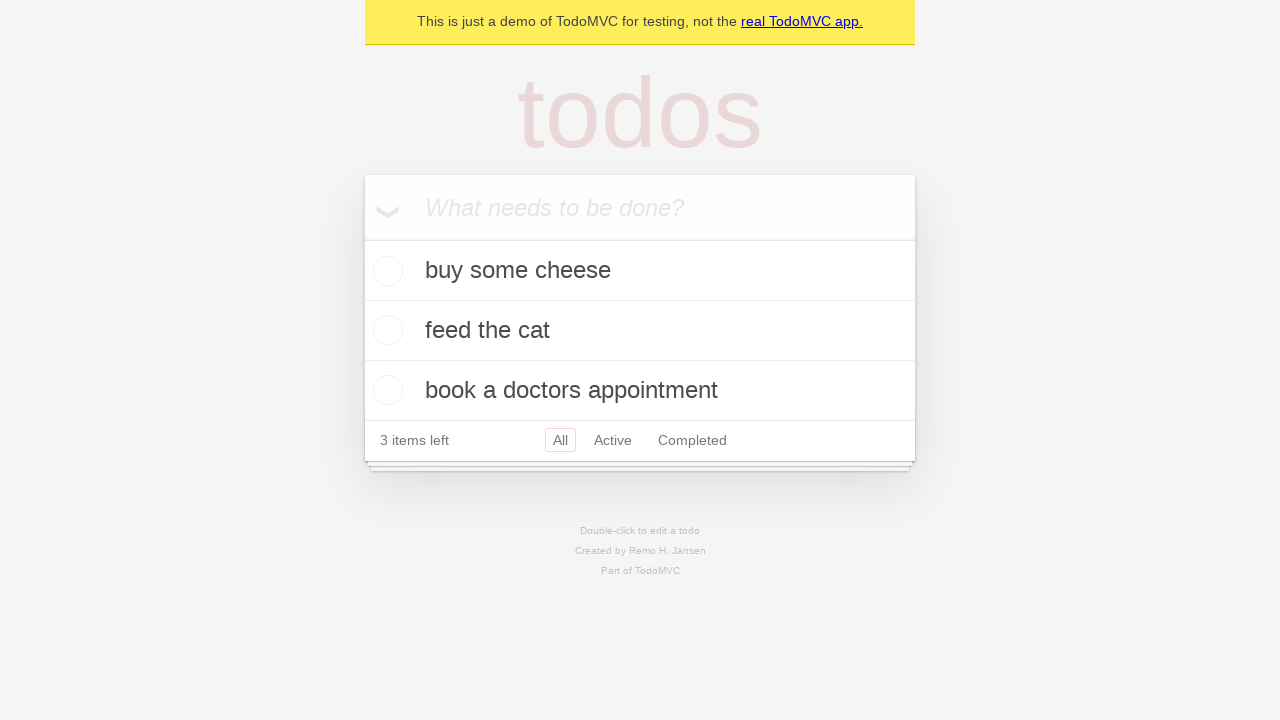

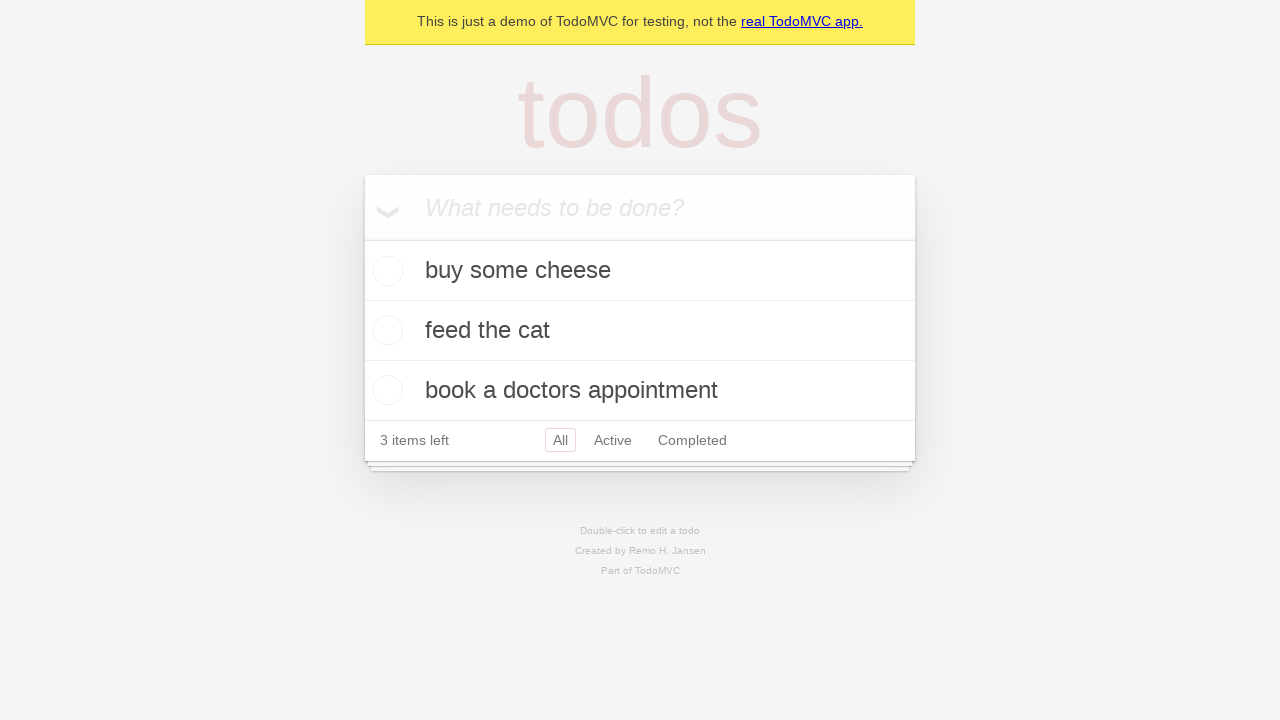